Tests handling of multiple frames and iframes by switching between frames and filling input fields in each frame, including an inner iframe interaction

Starting URL: https://ui.vision/demo/webtest/frames/

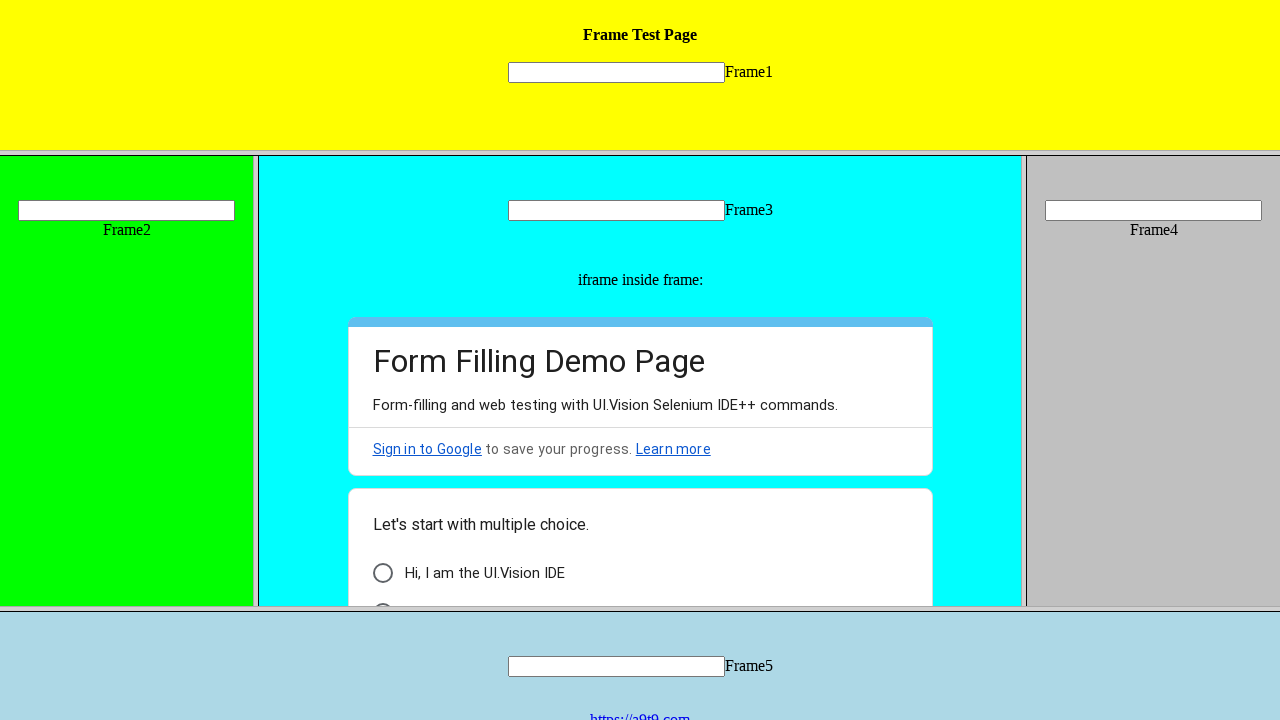

Switched to frame1 and filled input field with 'FRAME1' on frame[src='frame_1.html'] >> internal:control=enter-frame >> input[name='mytext1
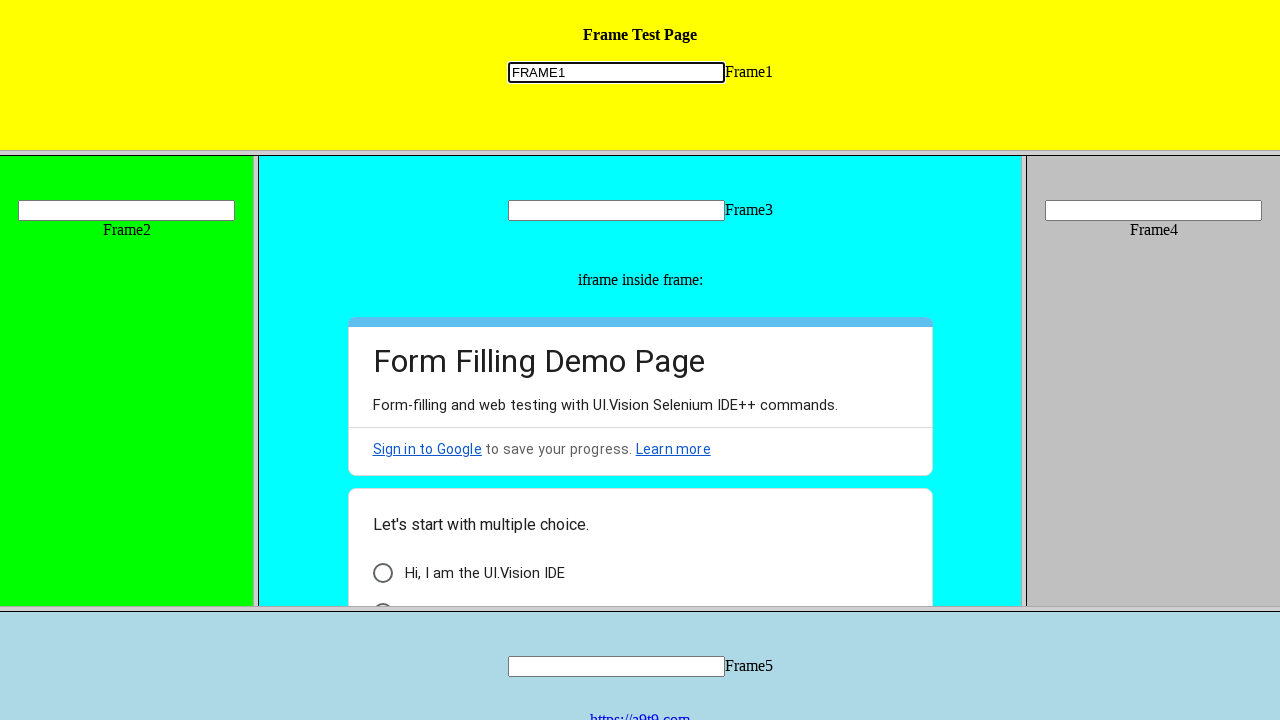

Switched to frame2 and filled input field with 'FRAME2' on frame[src='frame_2.html'] >> internal:control=enter-frame >> input[name='mytext2
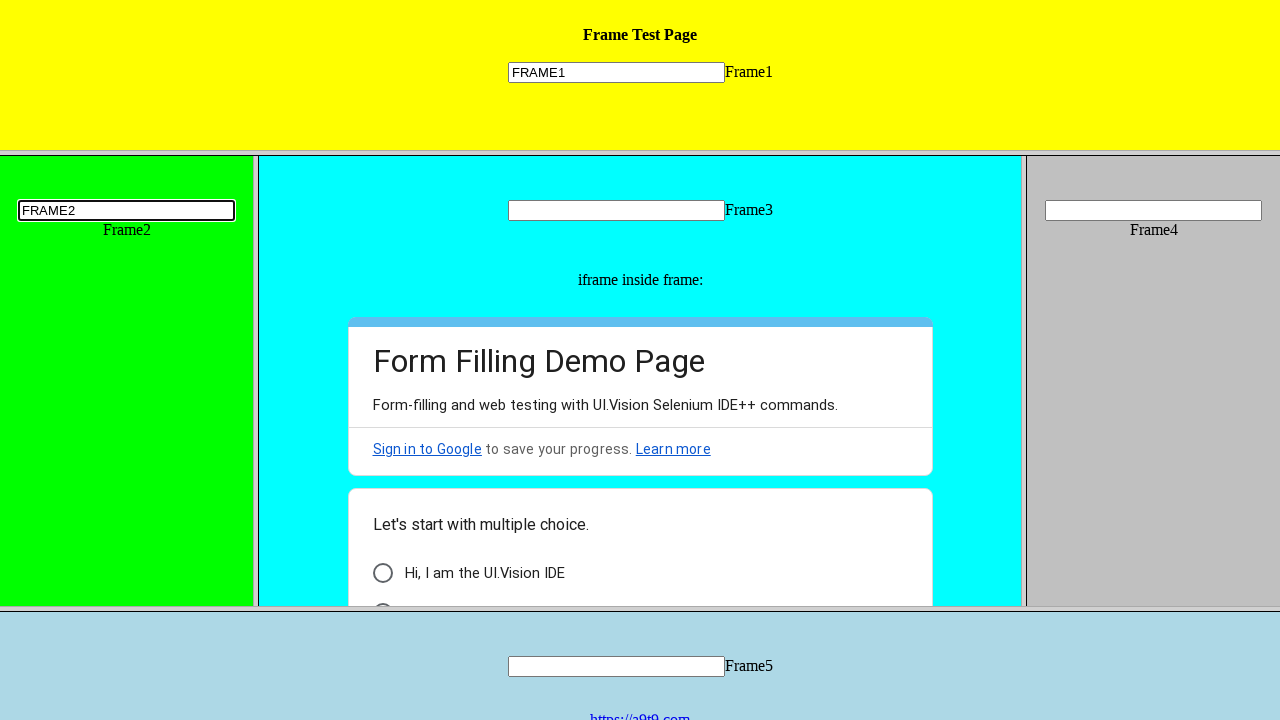

Switched to frame3 and filled input field with 'FRAME3' on frame[src='frame_3.html'] >> internal:control=enter-frame >> input[name='mytext3
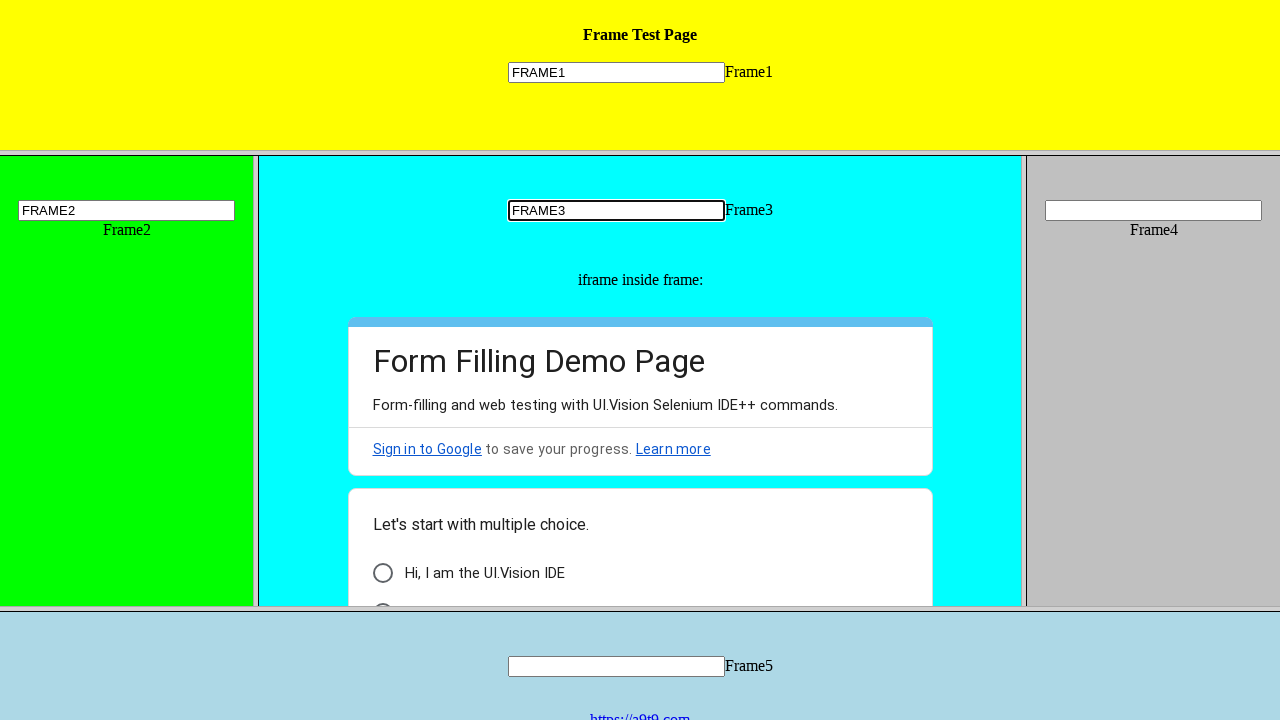

Switched to inner iframe within frame3 and clicked 'I am a human' element at (450, 596) on frame[src='frame_3.html'] >> internal:control=enter-frame >> iframe >> internal:
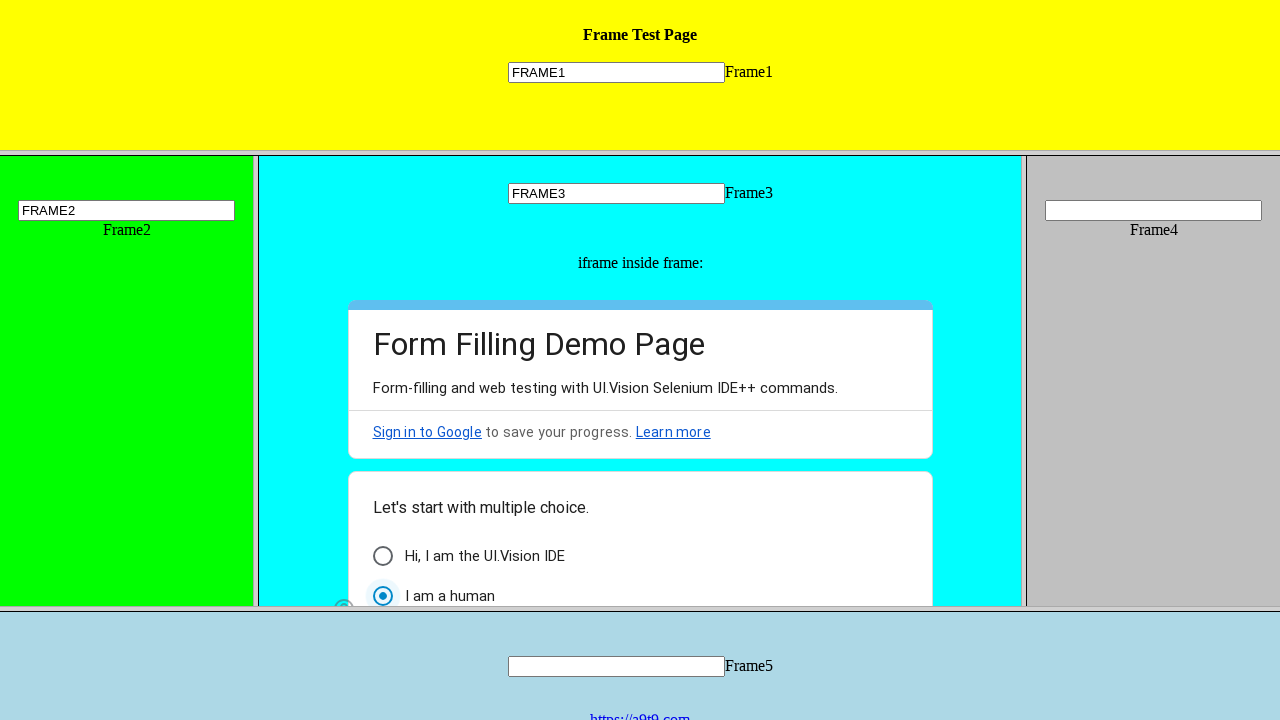

Switched to frame4 and filled input field with 'FRAME4' on frame[src='frame_4.html'] >> internal:control=enter-frame >> input[name='mytext4
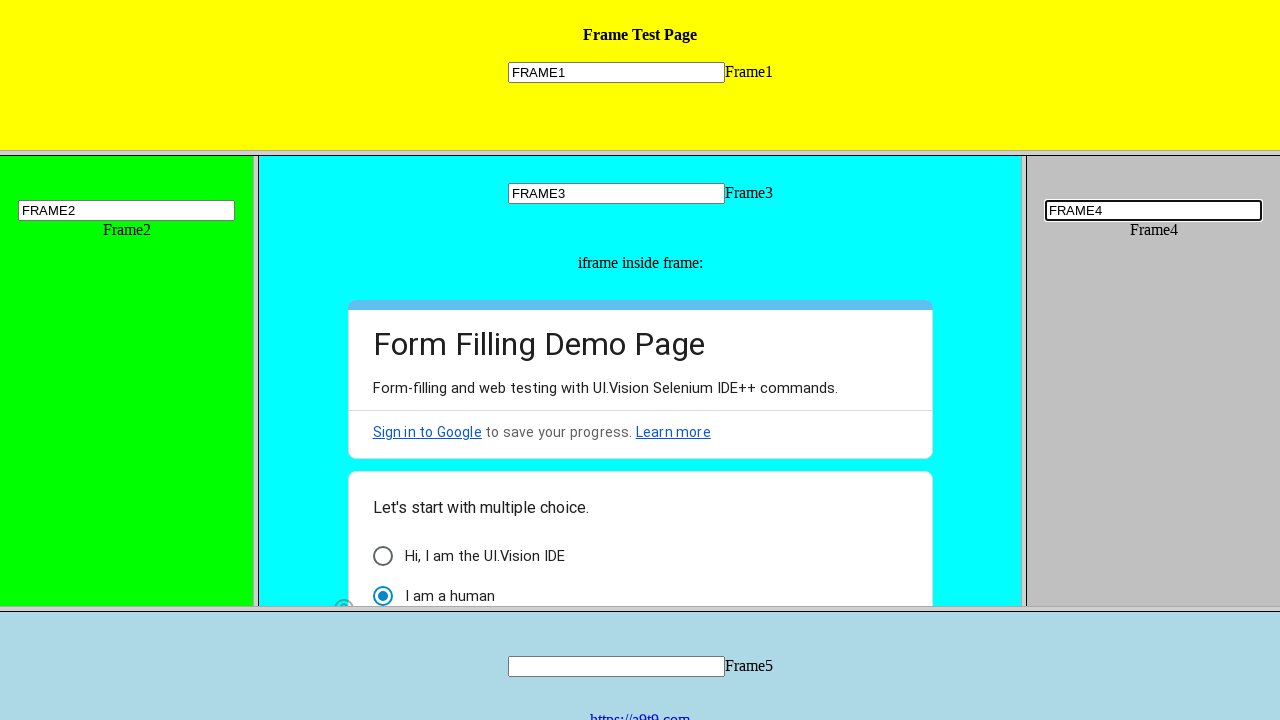

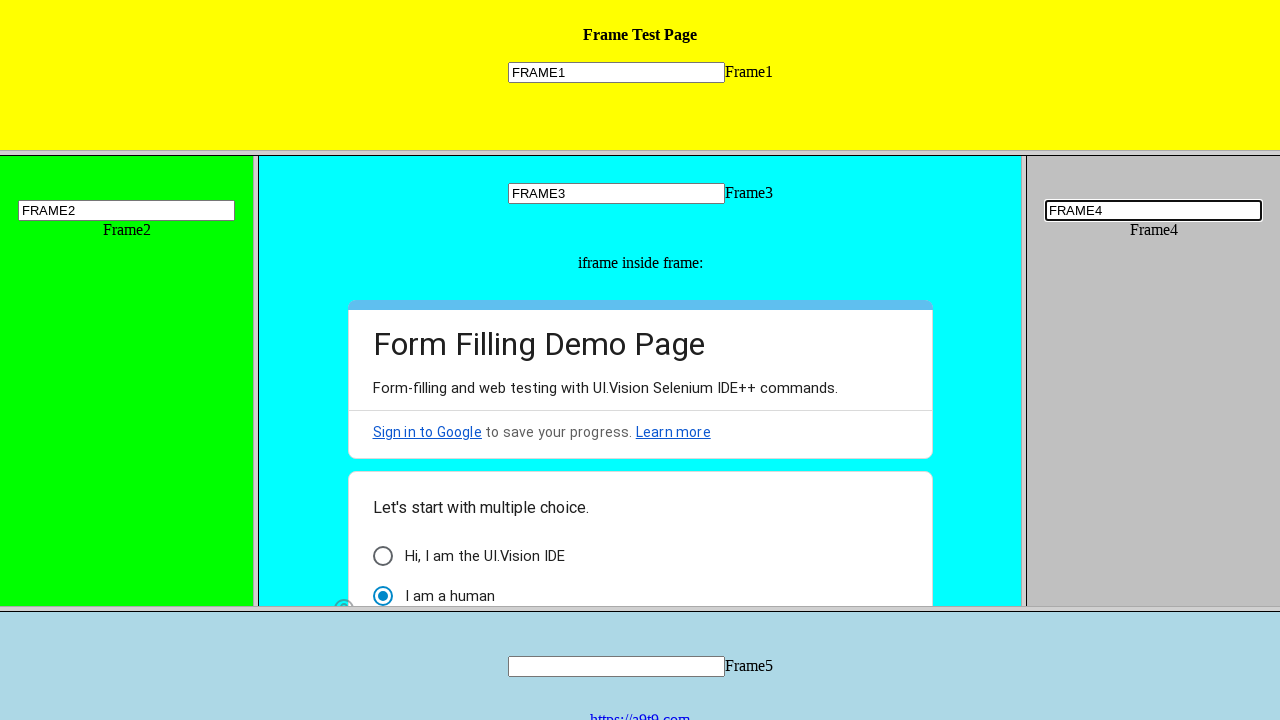